Tests DOM event handling by clicking a button that changes state after click

Starting URL: http://uitestingplayground.com/

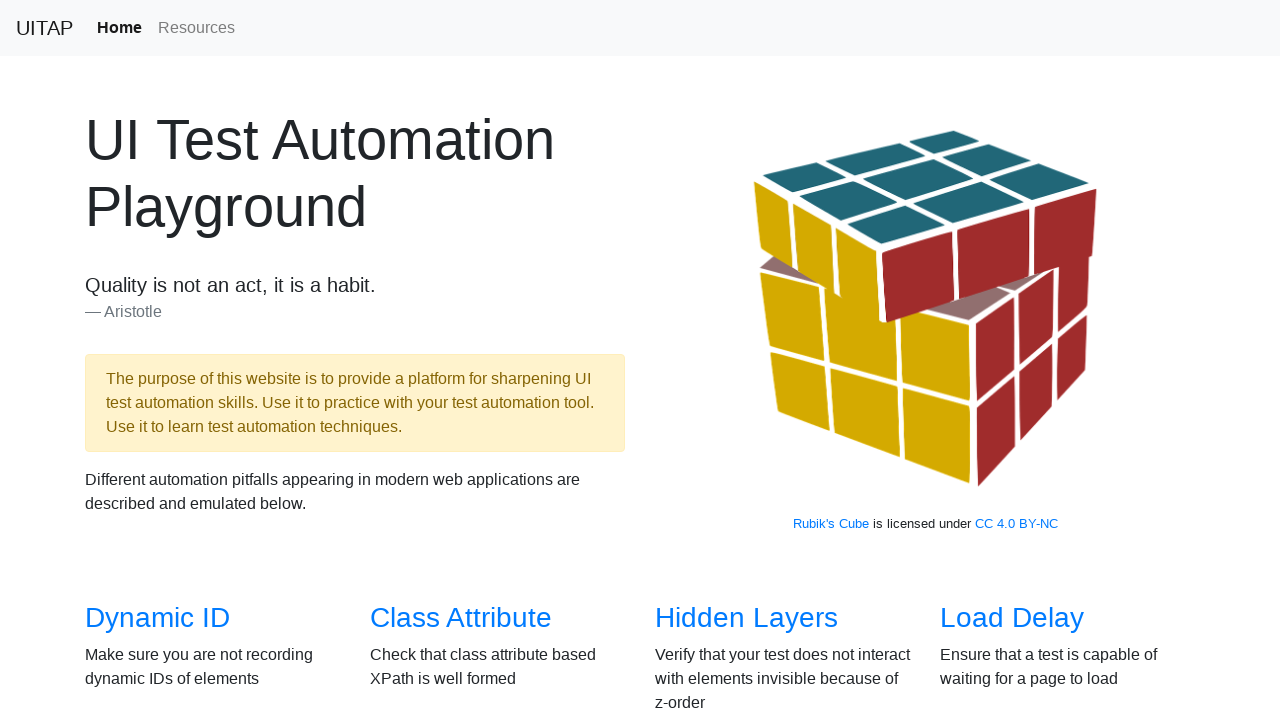

Clicked on Click test link to navigate to DOM event handling test page at (685, 360) on a[href='/click']
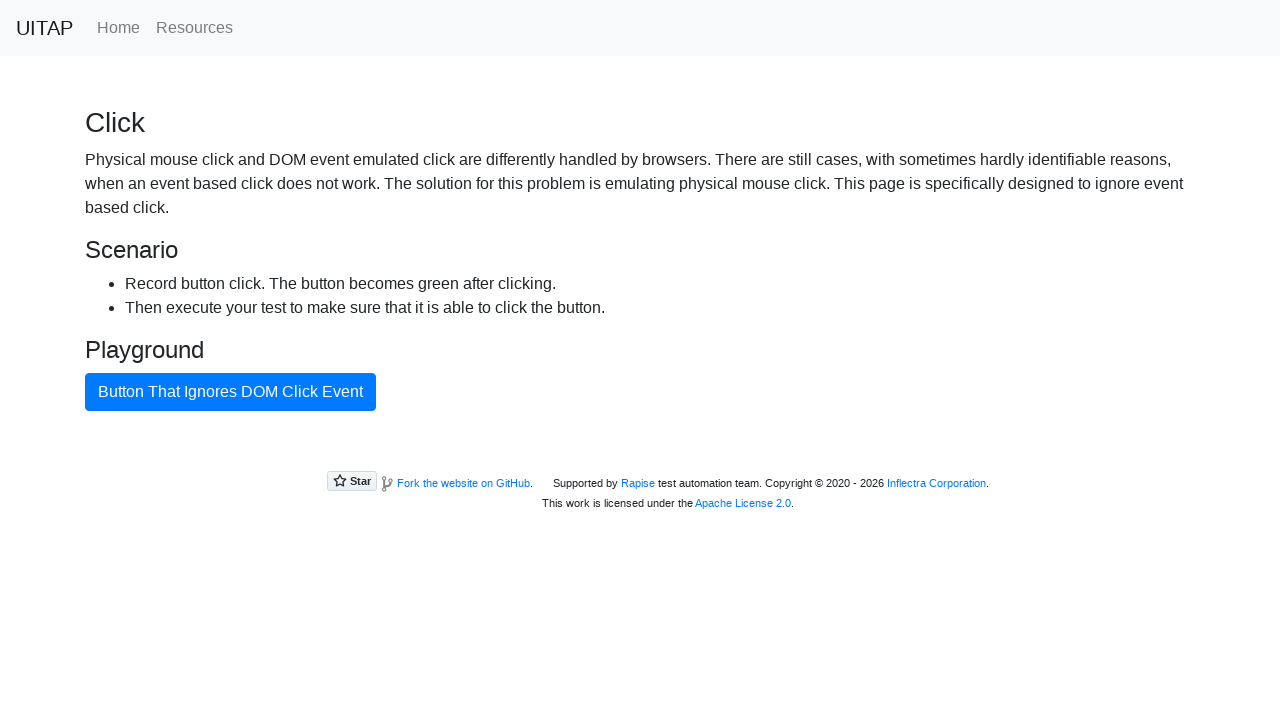

Clicked the button in its initial state at (230, 392) on #badButton
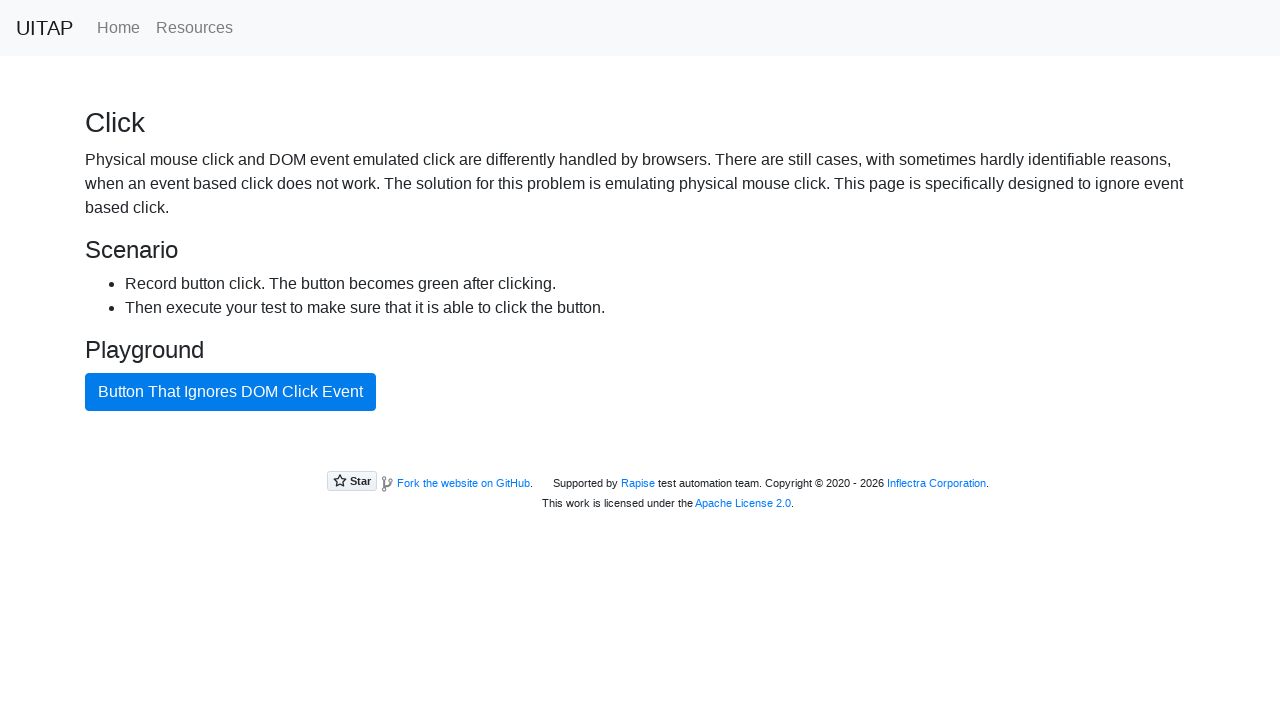

Button successfully changed to success state after click
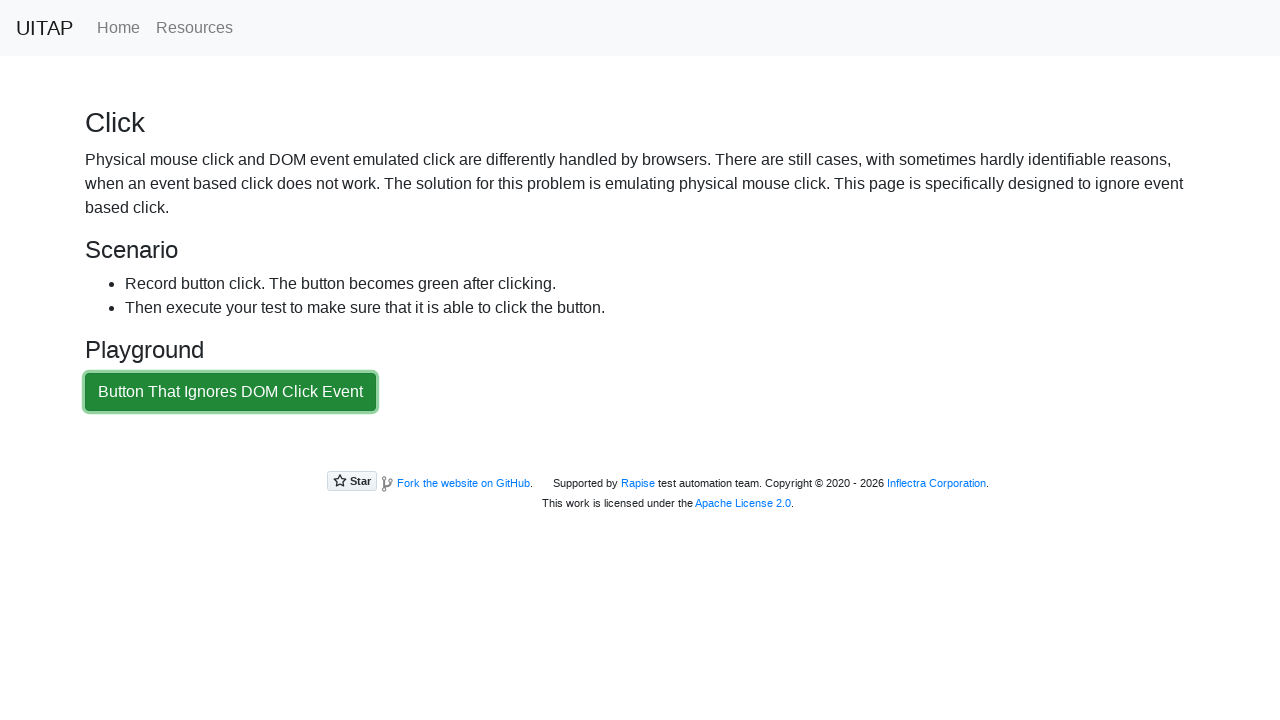

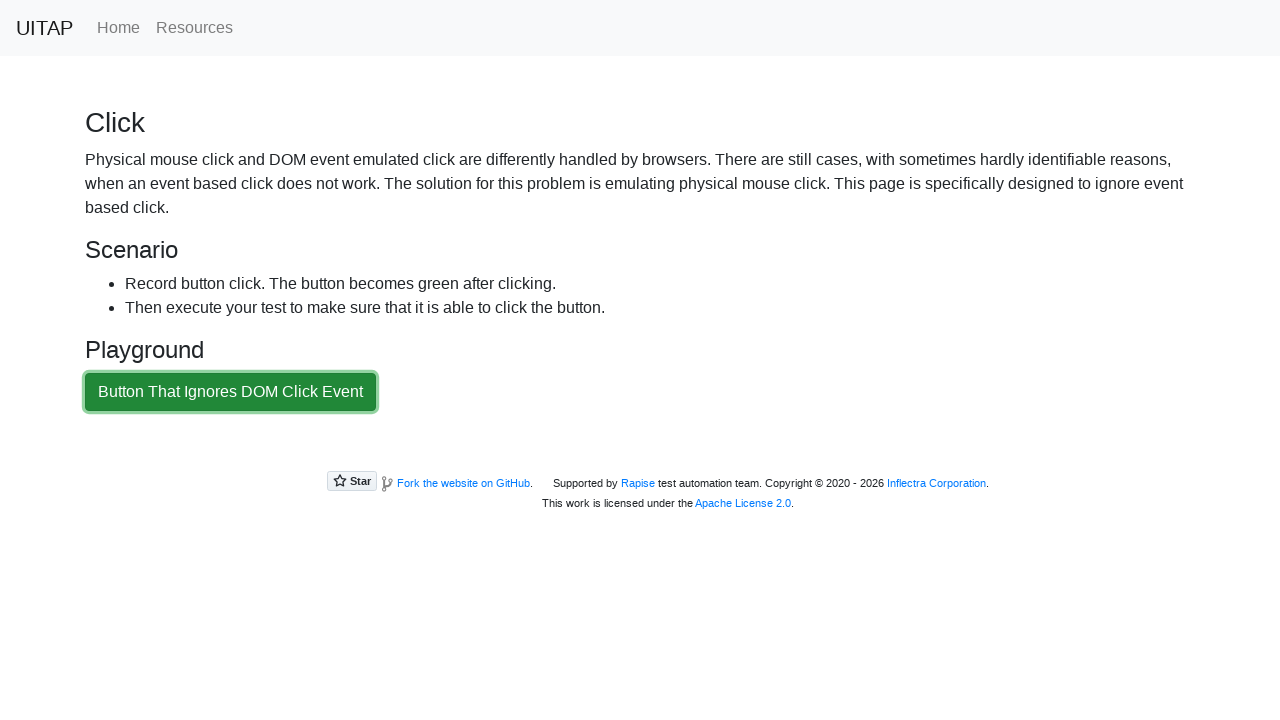